Tests that the complete all checkbox updates state when items are completed or cleared individually.

Starting URL: https://demo.playwright.dev/todomvc

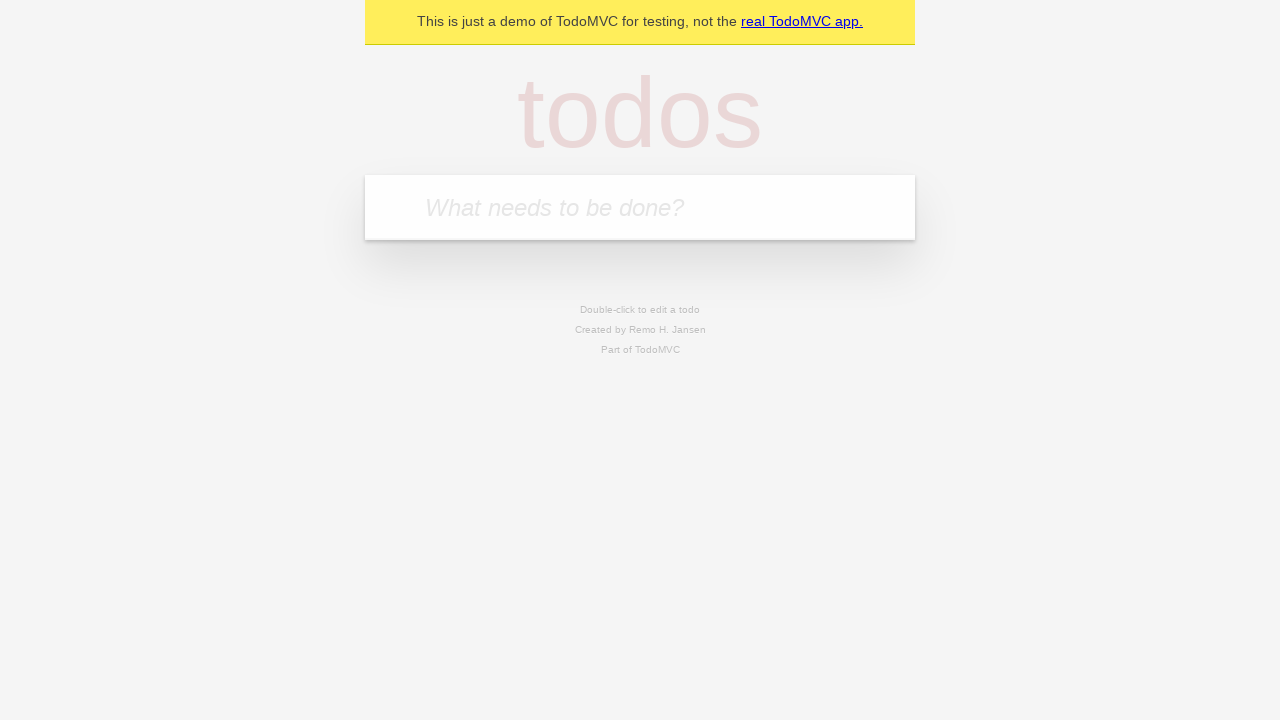

Filled todo input with 'buy some cheese' on internal:attr=[placeholder="What needs to be done?"i]
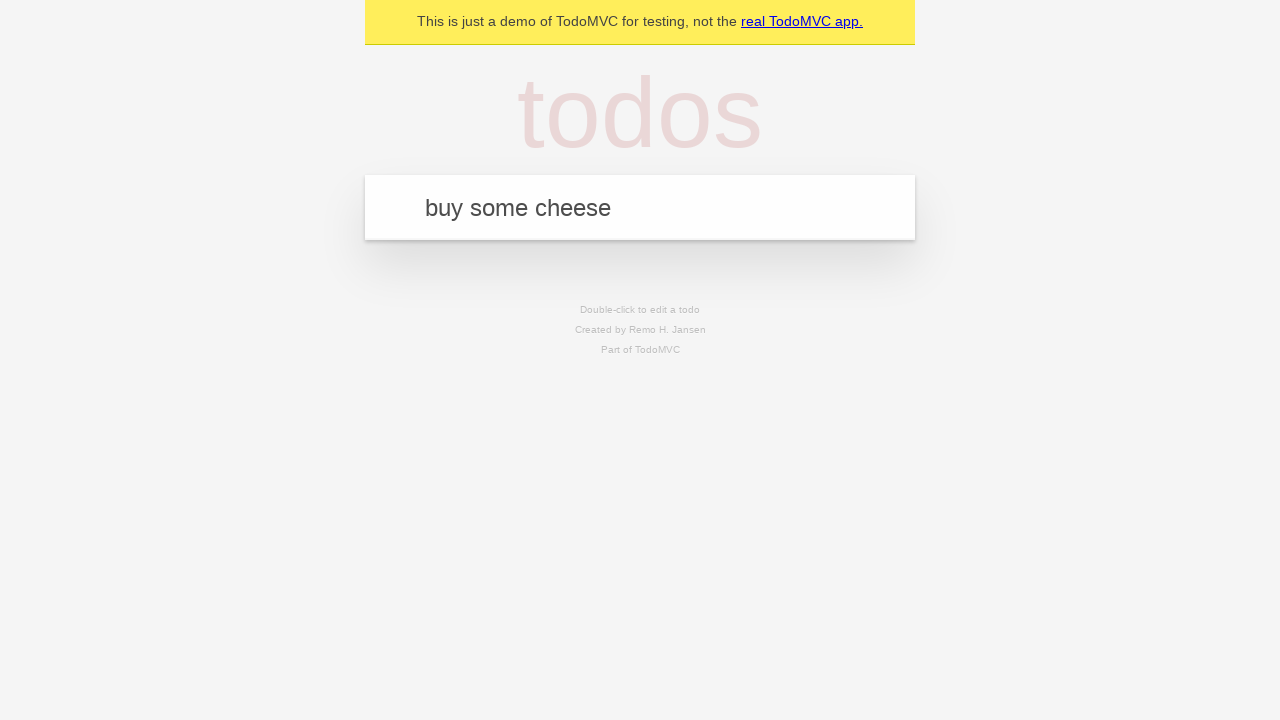

Pressed Enter to create todo 'buy some cheese' on internal:attr=[placeholder="What needs to be done?"i]
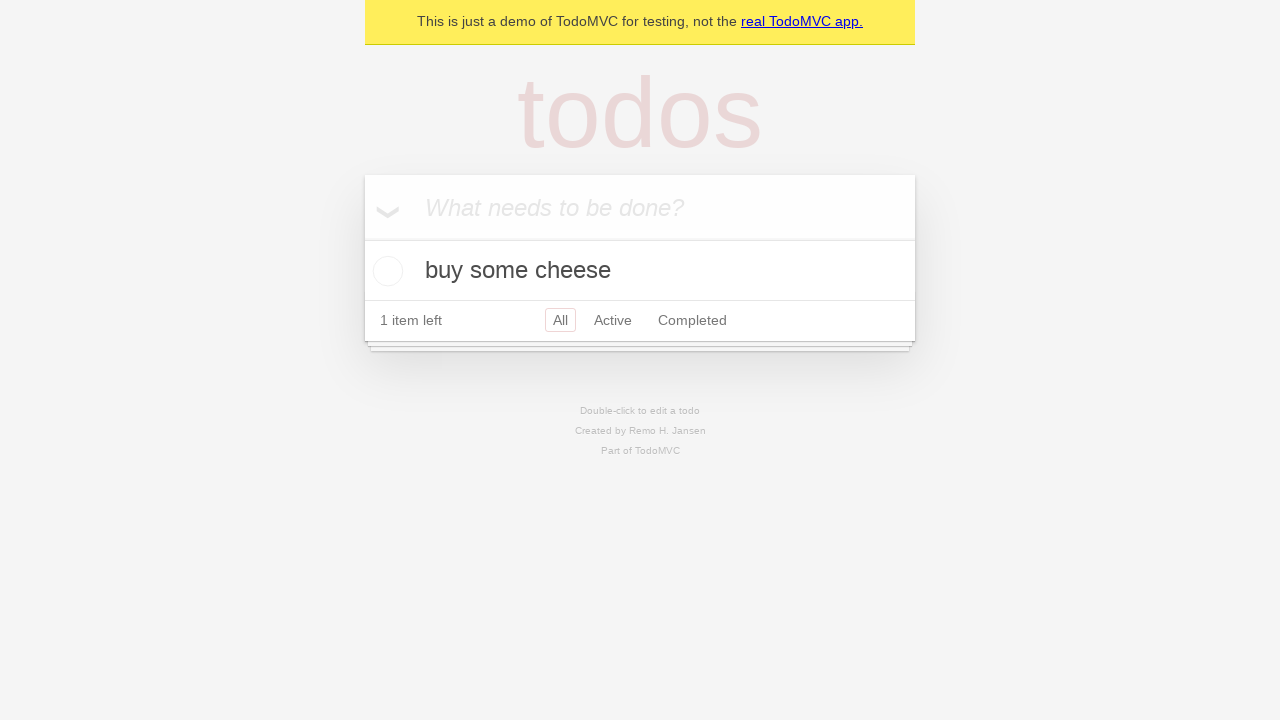

Filled todo input with 'feed the cat' on internal:attr=[placeholder="What needs to be done?"i]
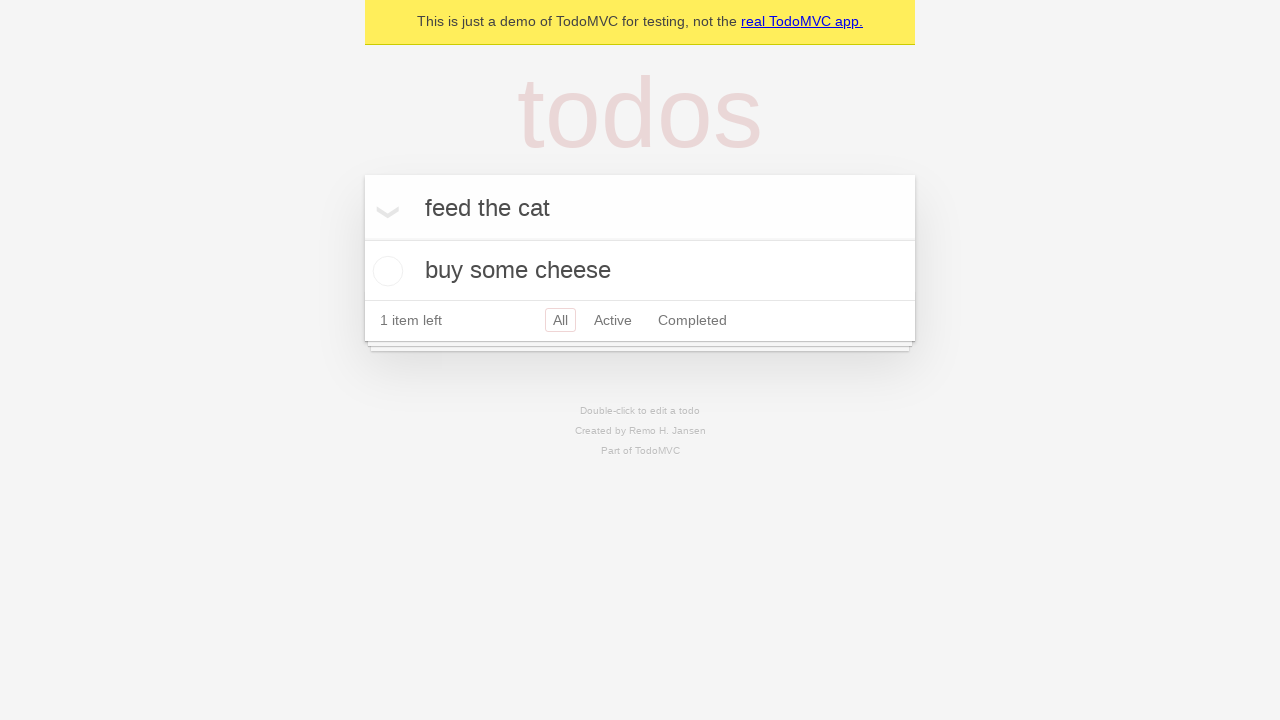

Pressed Enter to create todo 'feed the cat' on internal:attr=[placeholder="What needs to be done?"i]
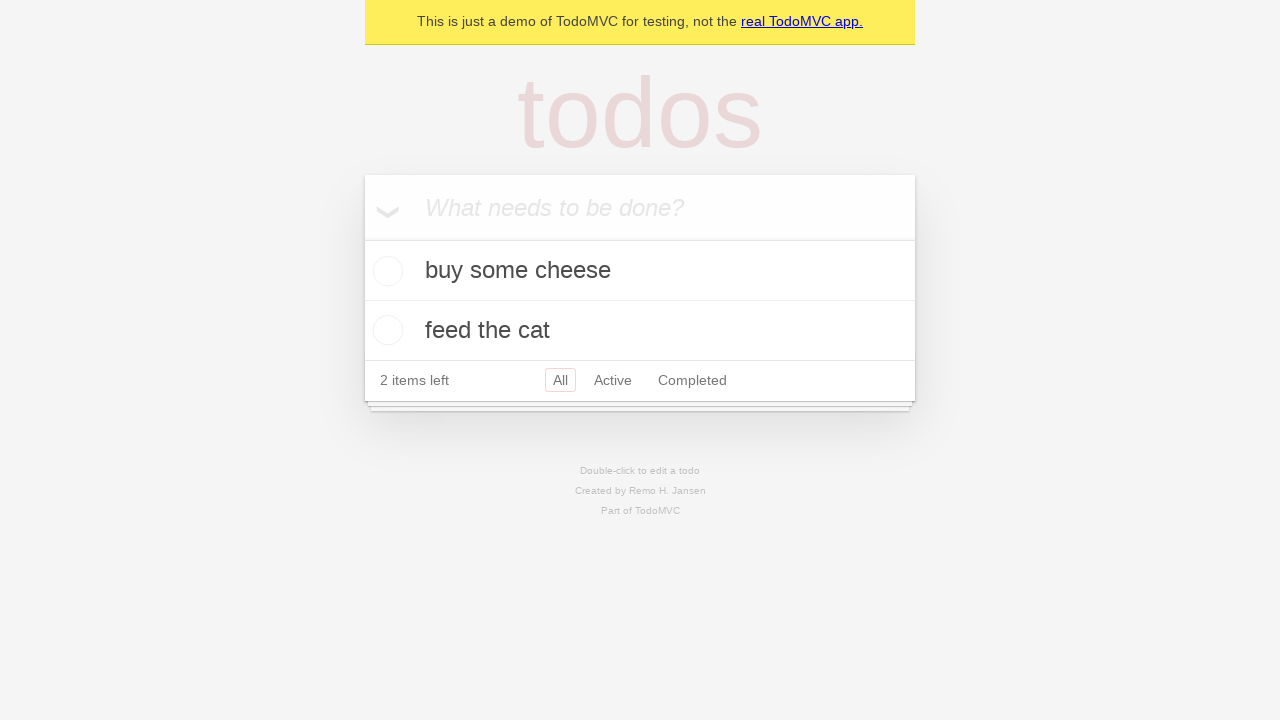

Filled todo input with 'book a doctors appointment' on internal:attr=[placeholder="What needs to be done?"i]
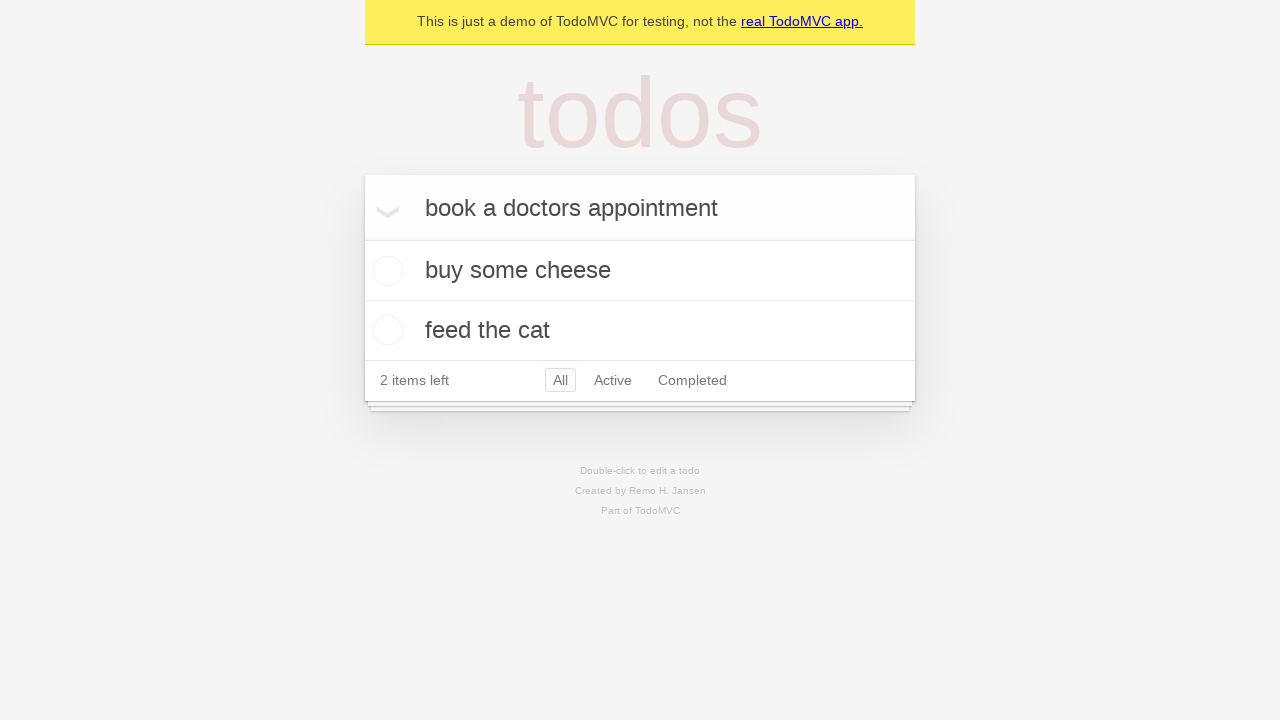

Pressed Enter to create todo 'book a doctors appointment' on internal:attr=[placeholder="What needs to be done?"i]
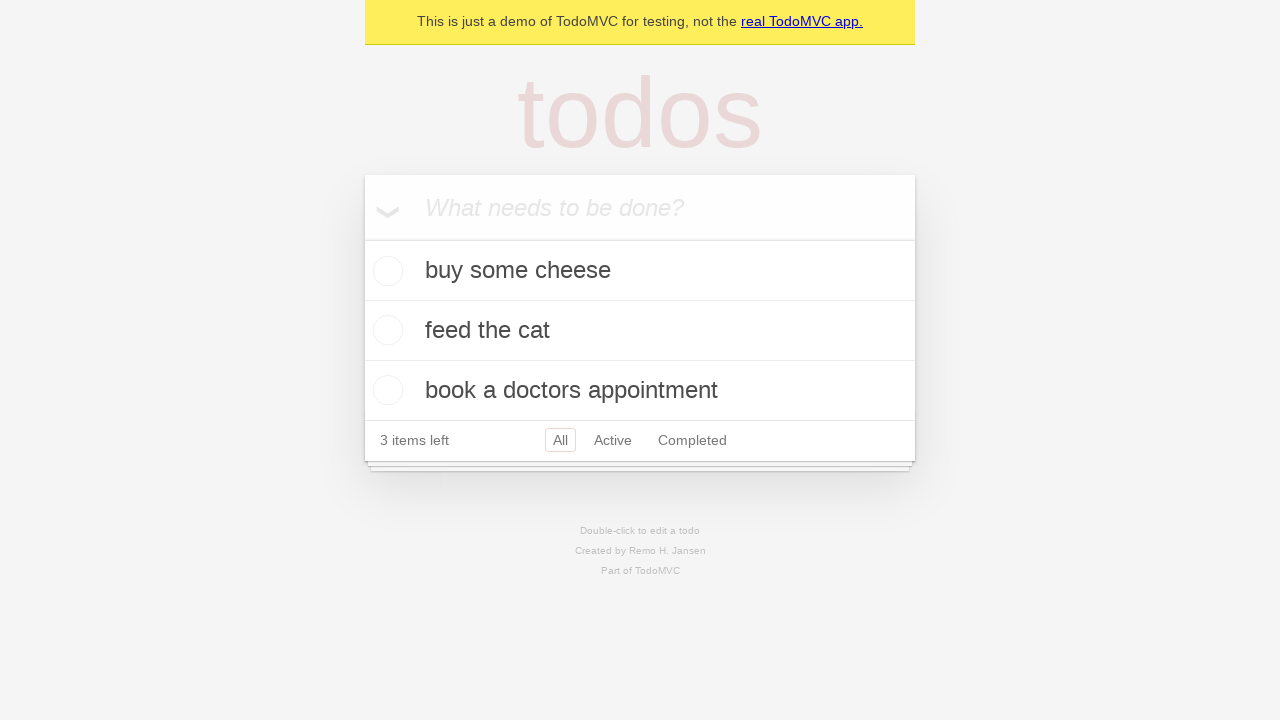

Clicked 'Mark all as complete' checkbox to check all todos at (362, 238) on internal:label="Mark all as complete"i
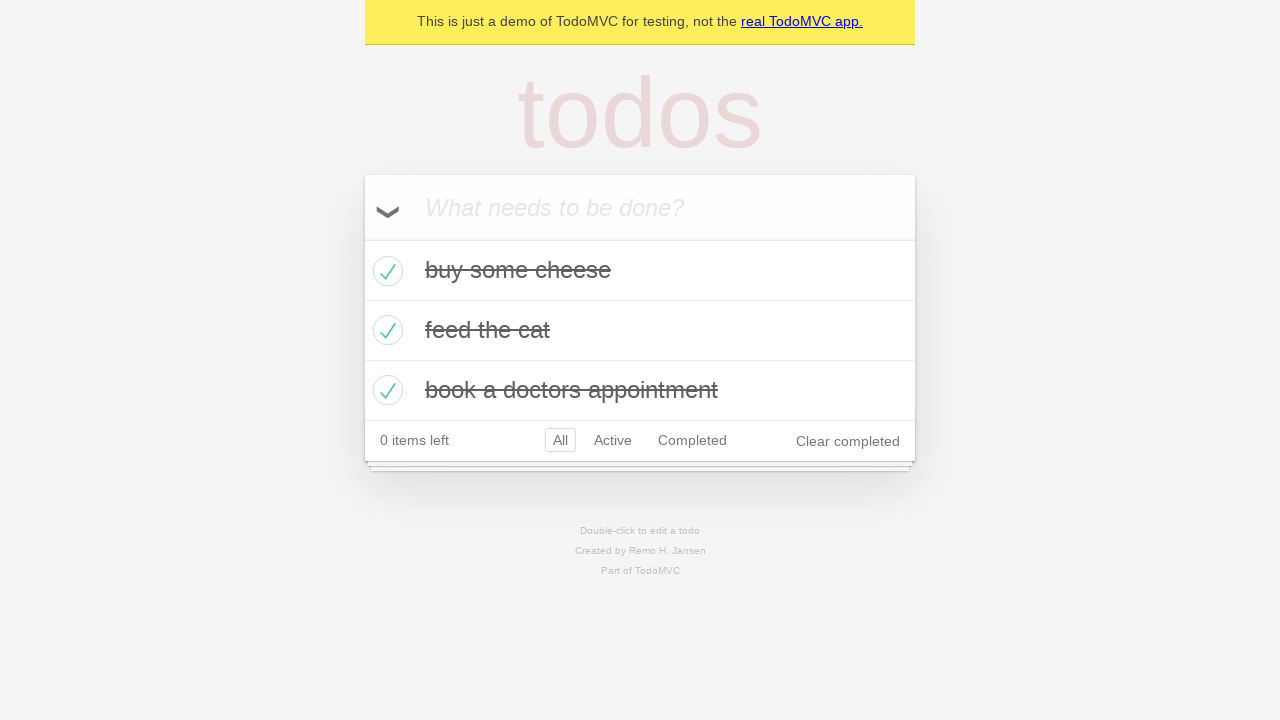

Unchecked the first todo item at (385, 271) on internal:testid=[data-testid="todo-item"s] >> nth=0 >> internal:role=checkbox
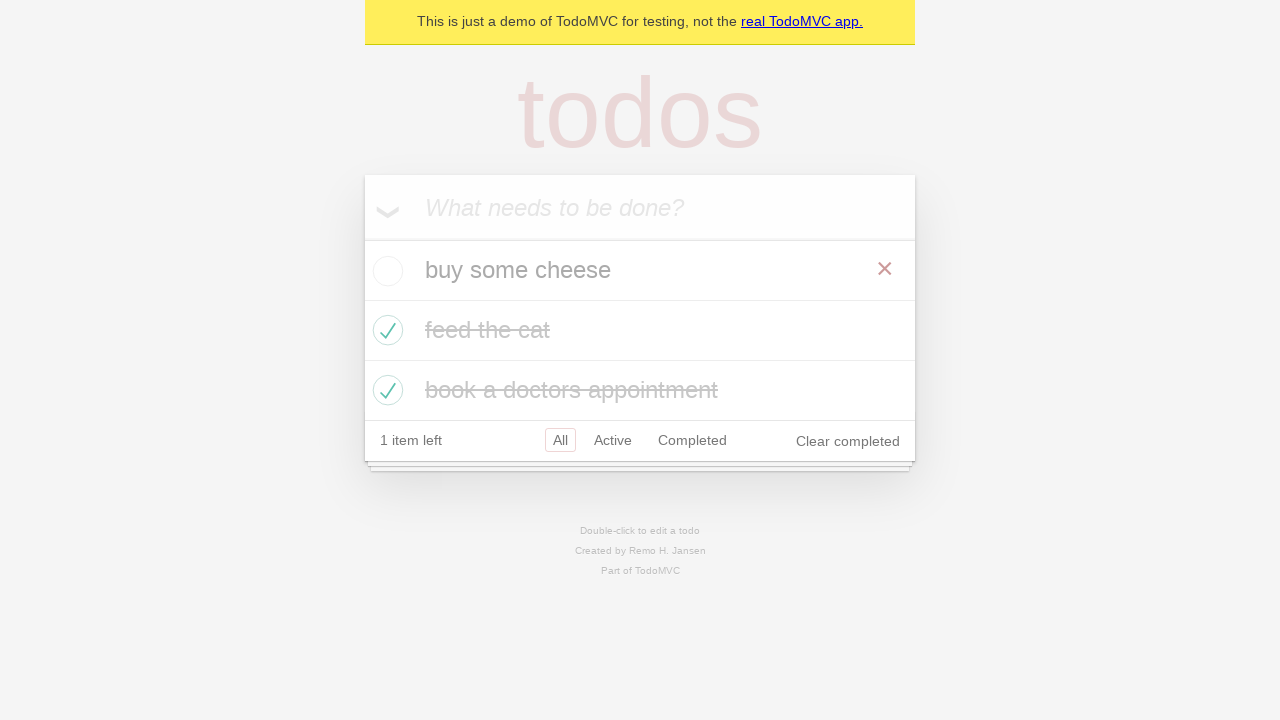

Checked the first todo item again at (385, 271) on internal:testid=[data-testid="todo-item"s] >> nth=0 >> internal:role=checkbox
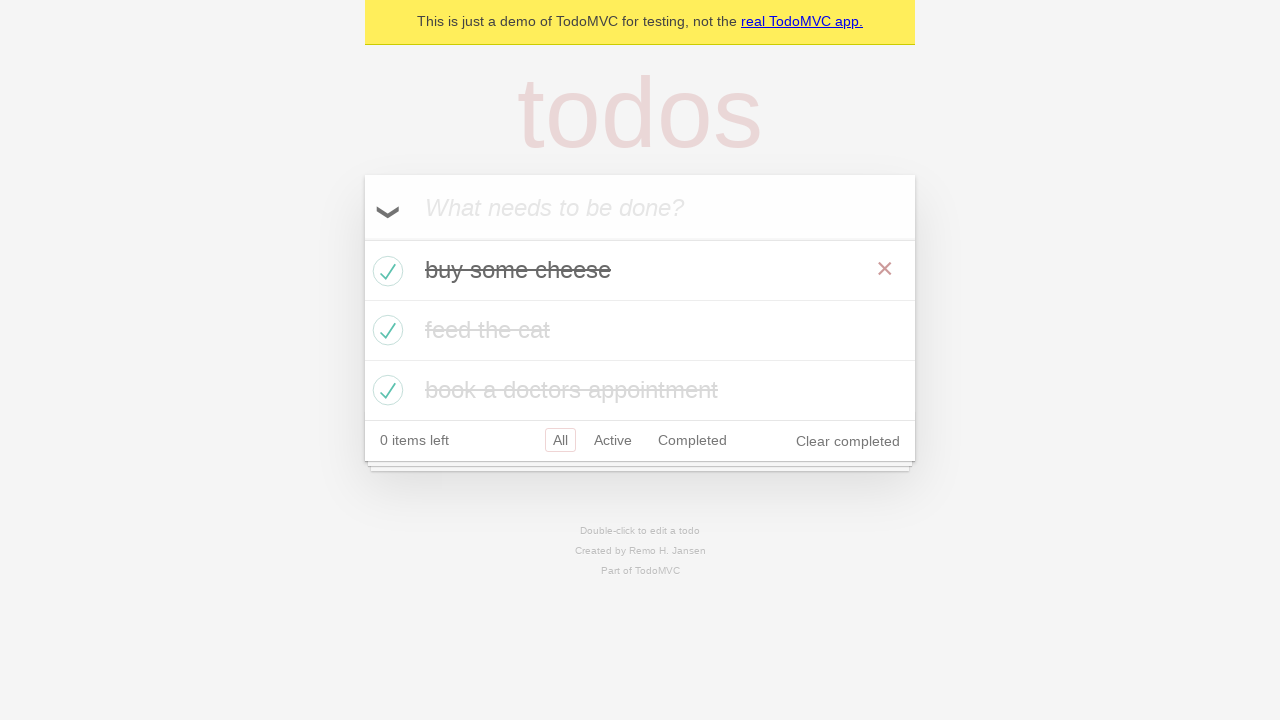

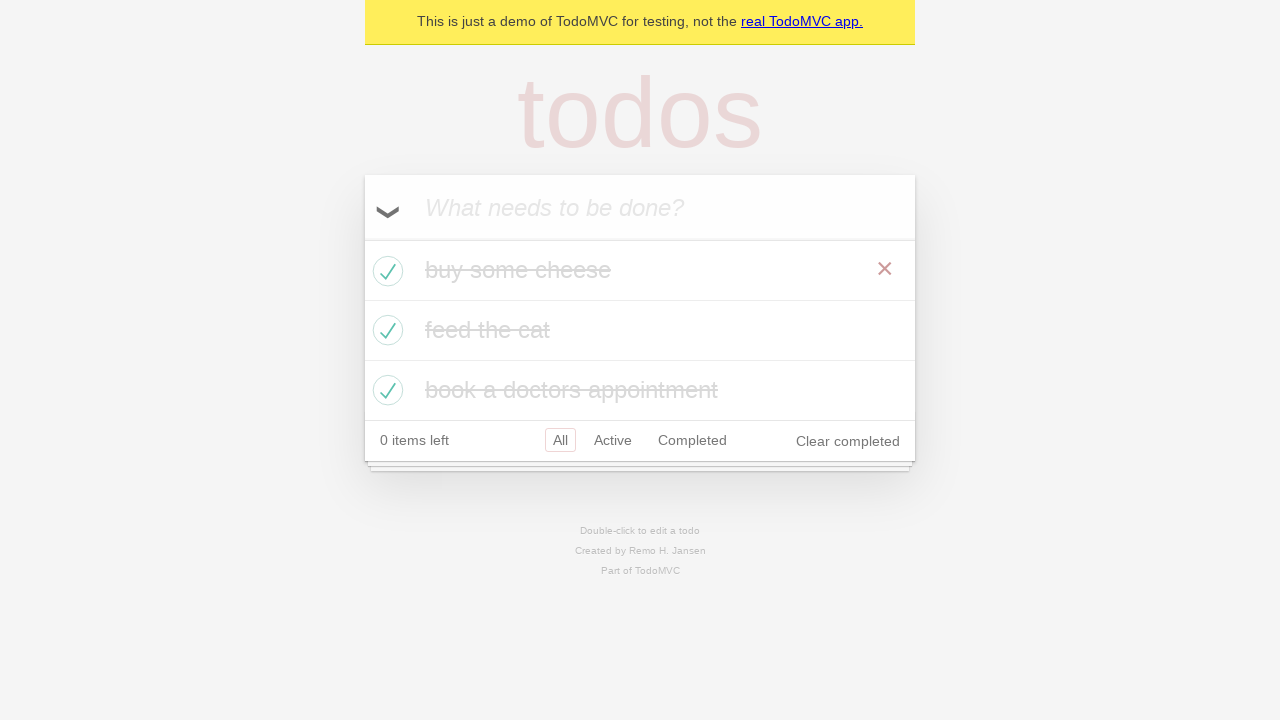